Tests responsive design by setting viewport to PC dimensions and capturing a screenshot

Starting URL: https://fes.nijisanji.jp/

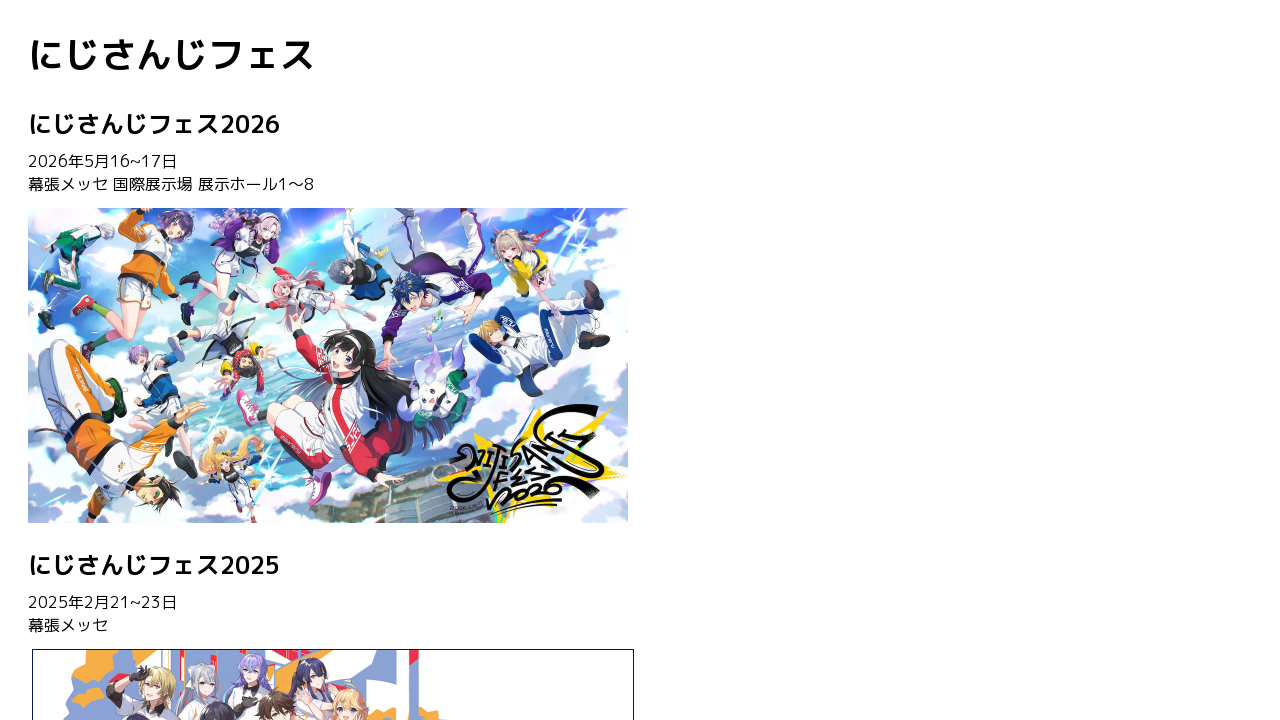

Set viewport to PC dimensions (1366x1020)
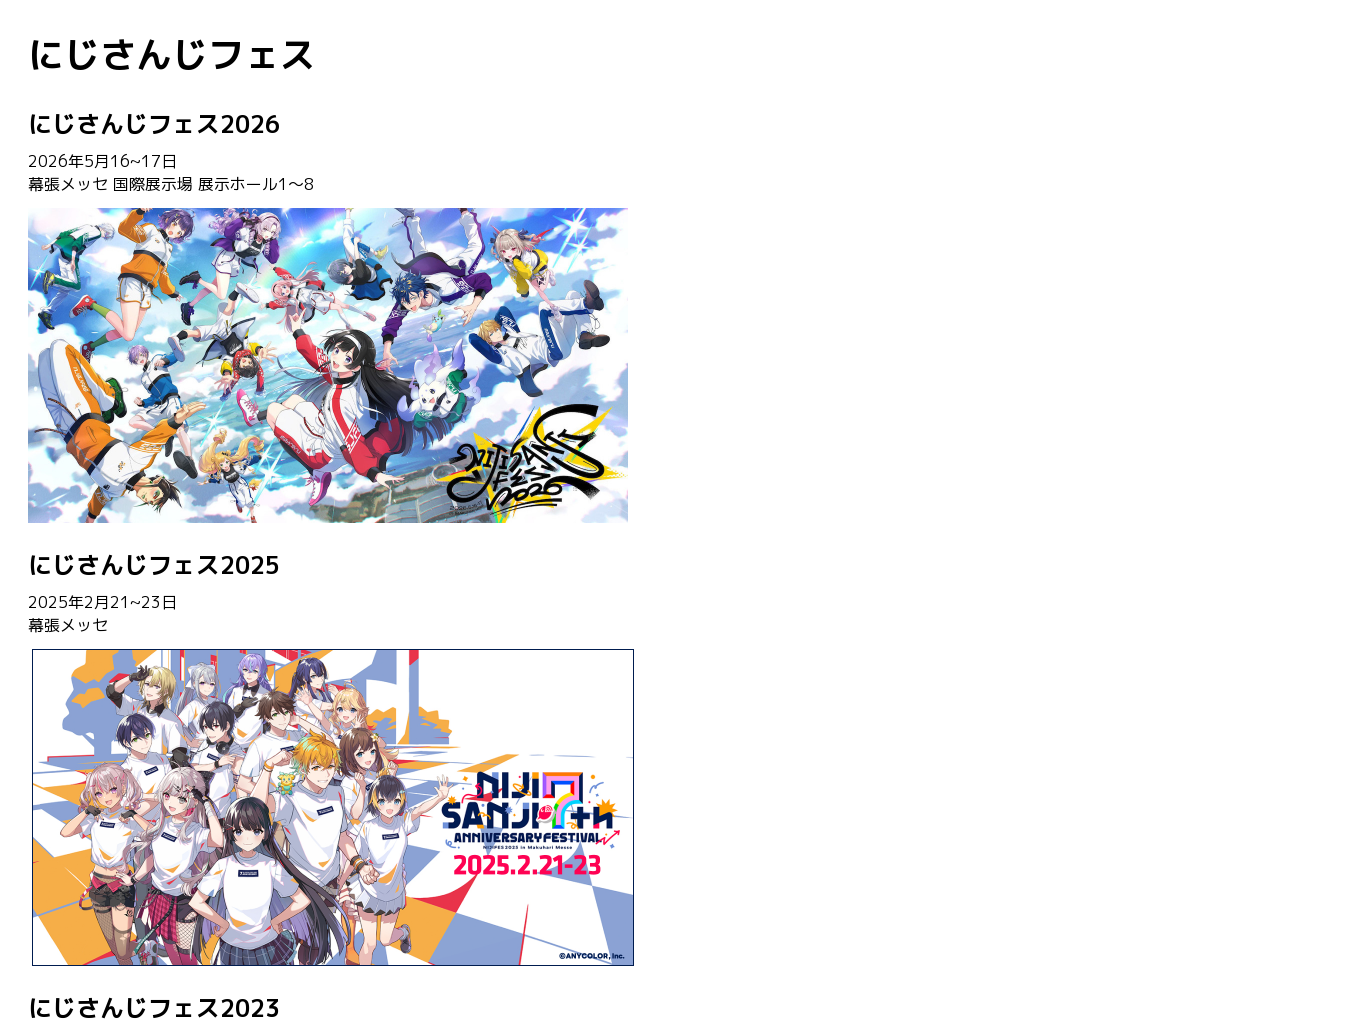

Page stabilized after viewport change - networkidle state reached
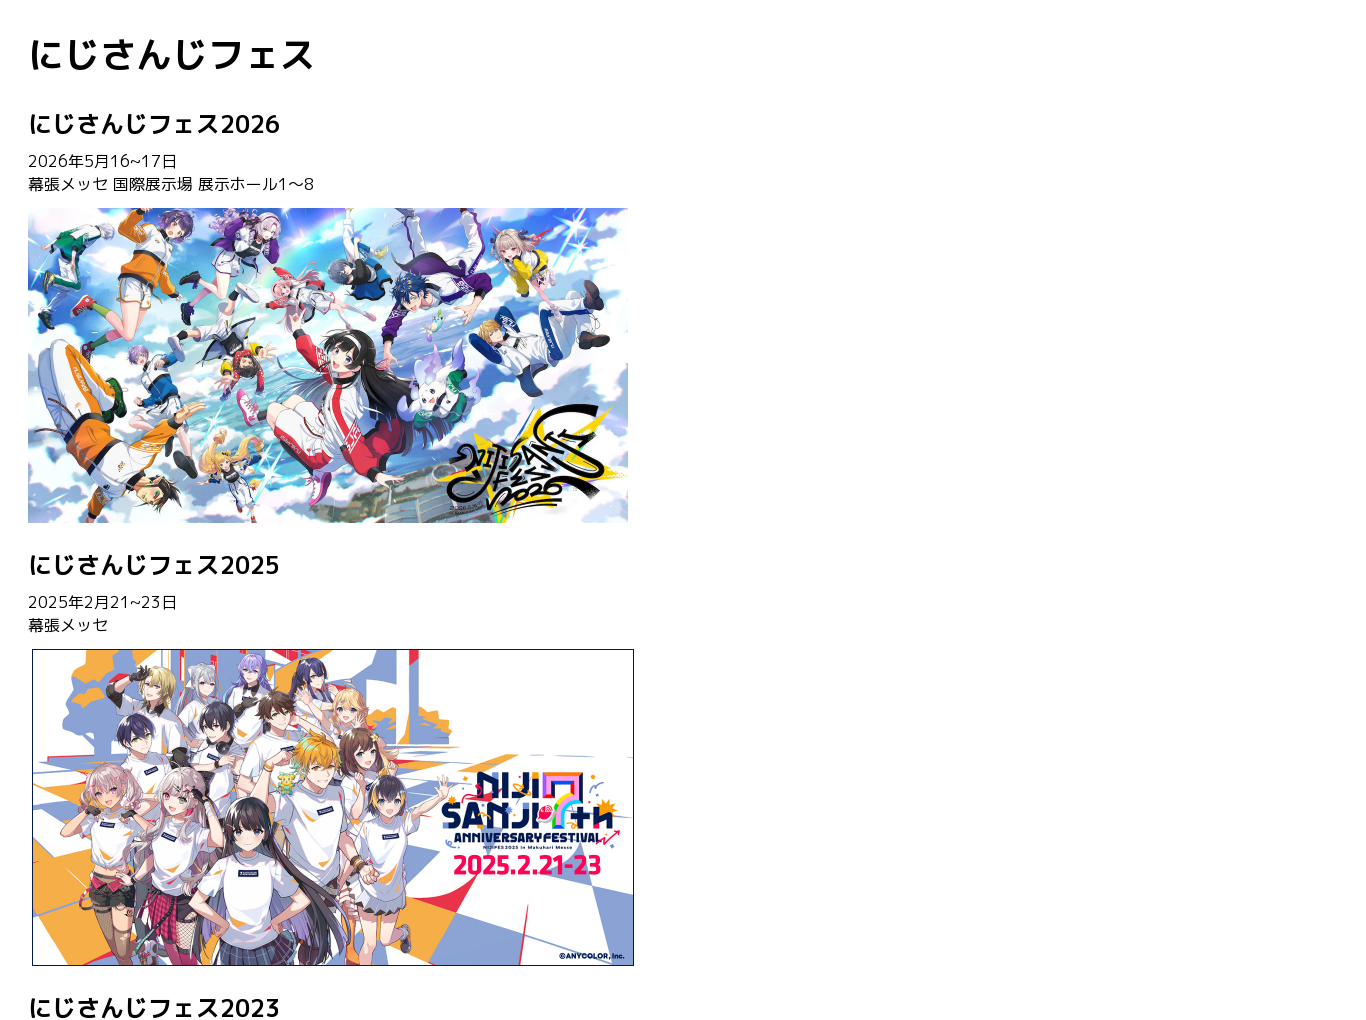

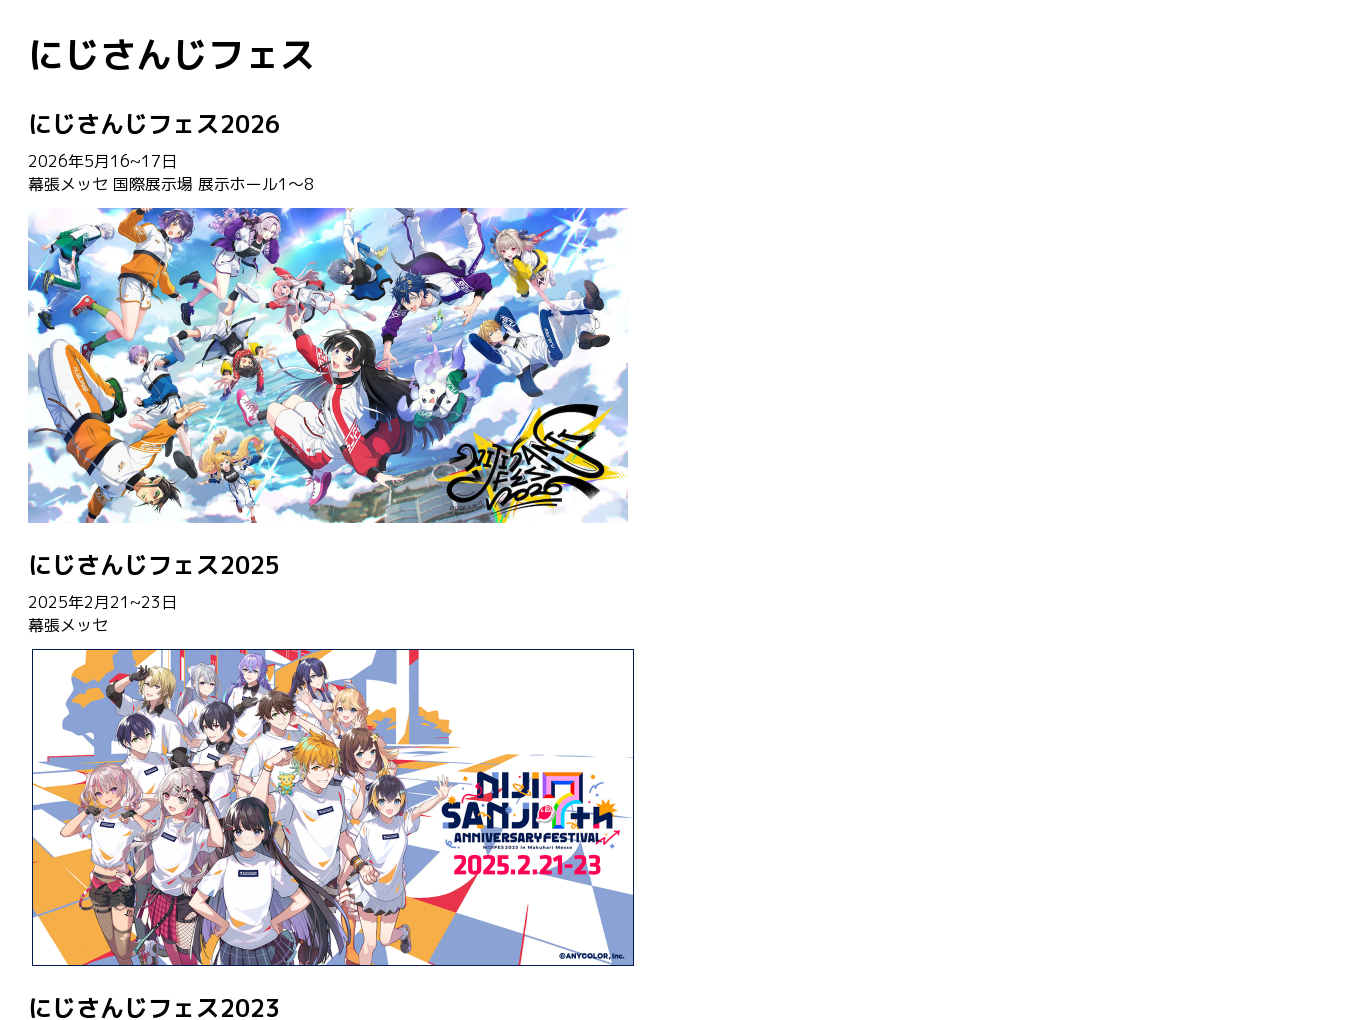